Navigates to training-support.net homepage and clicks the "About Us" link to navigate to the about page

Starting URL: https://training-support.net

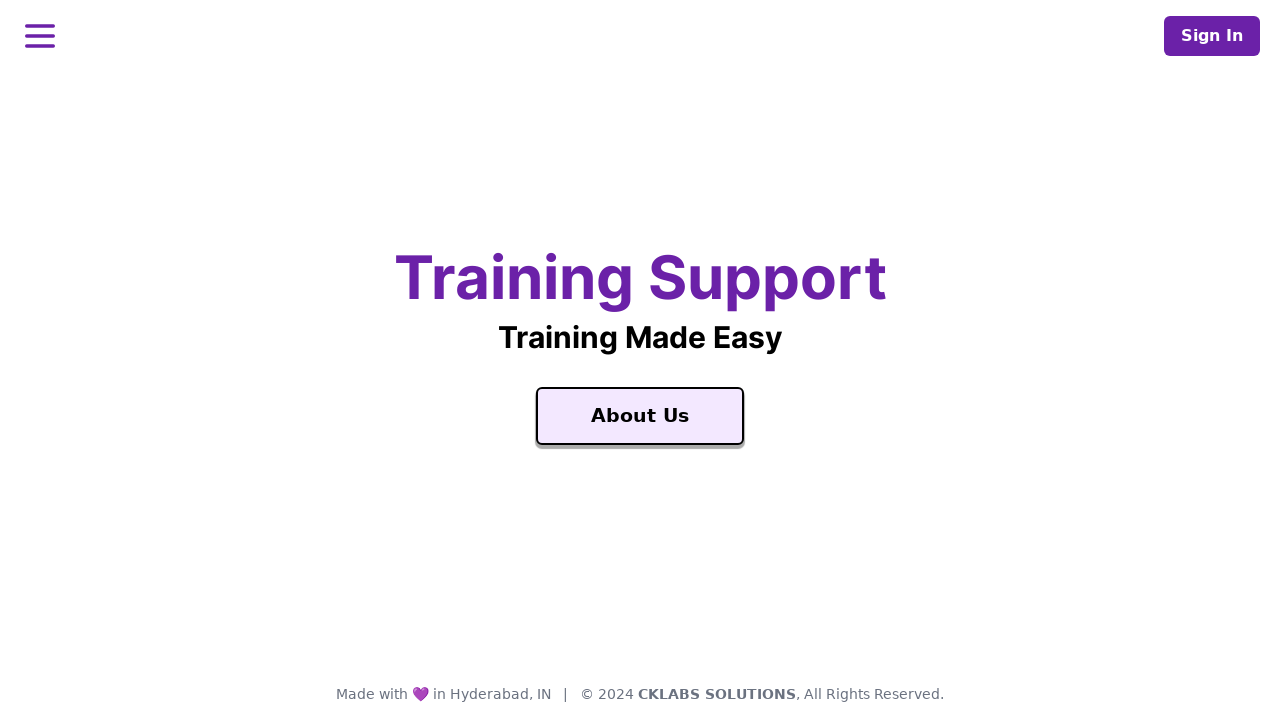

Navigated to training-support.net homepage
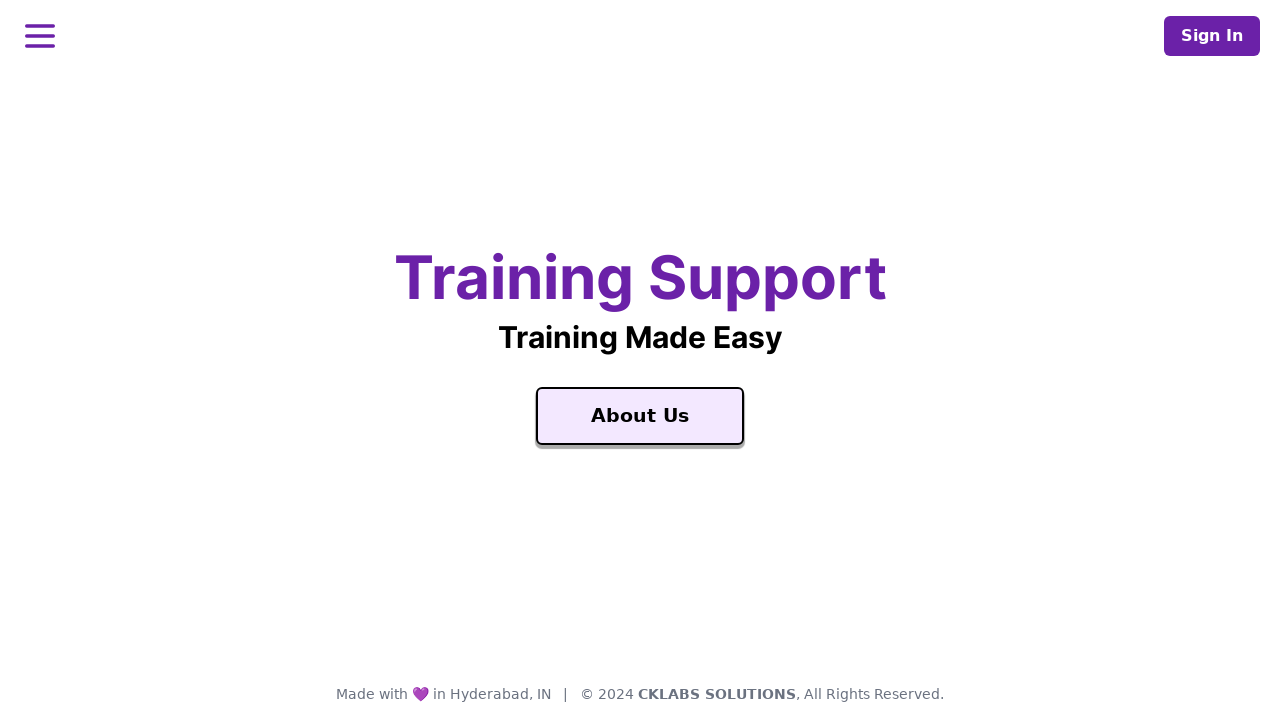

Clicked on the 'About Us' link at (640, 416) on text=About Us
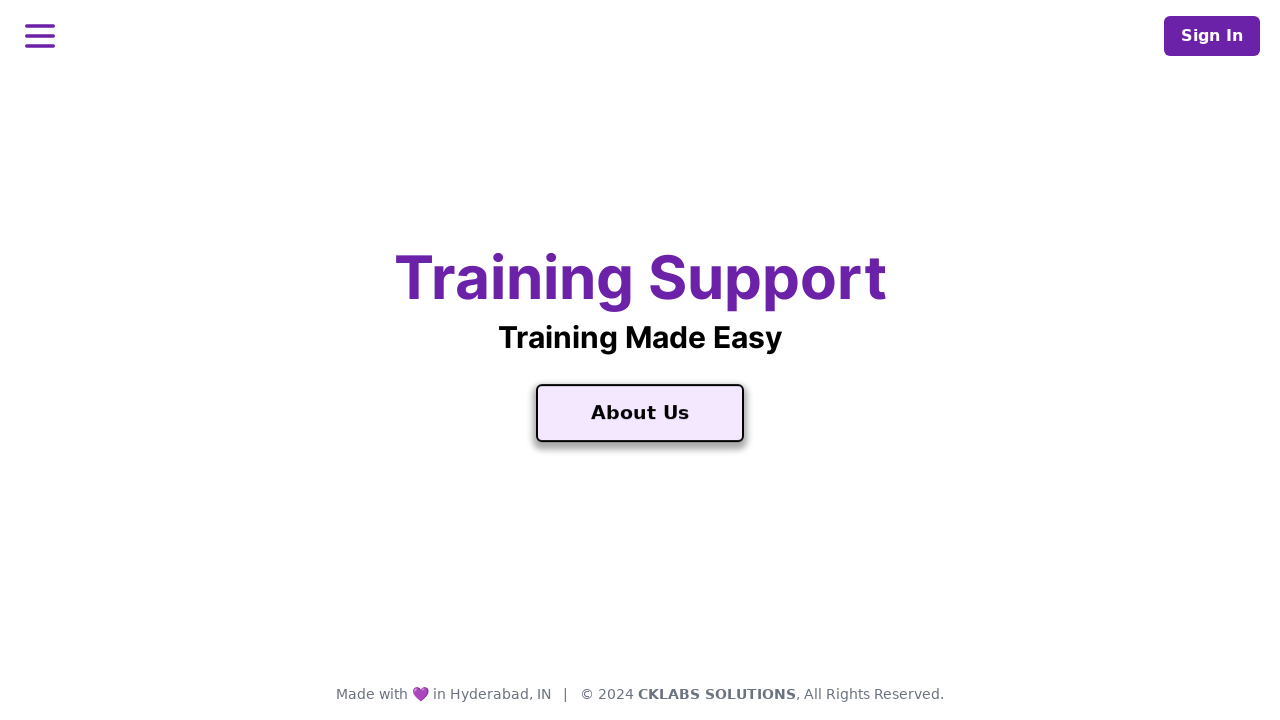

About Us page loaded successfully
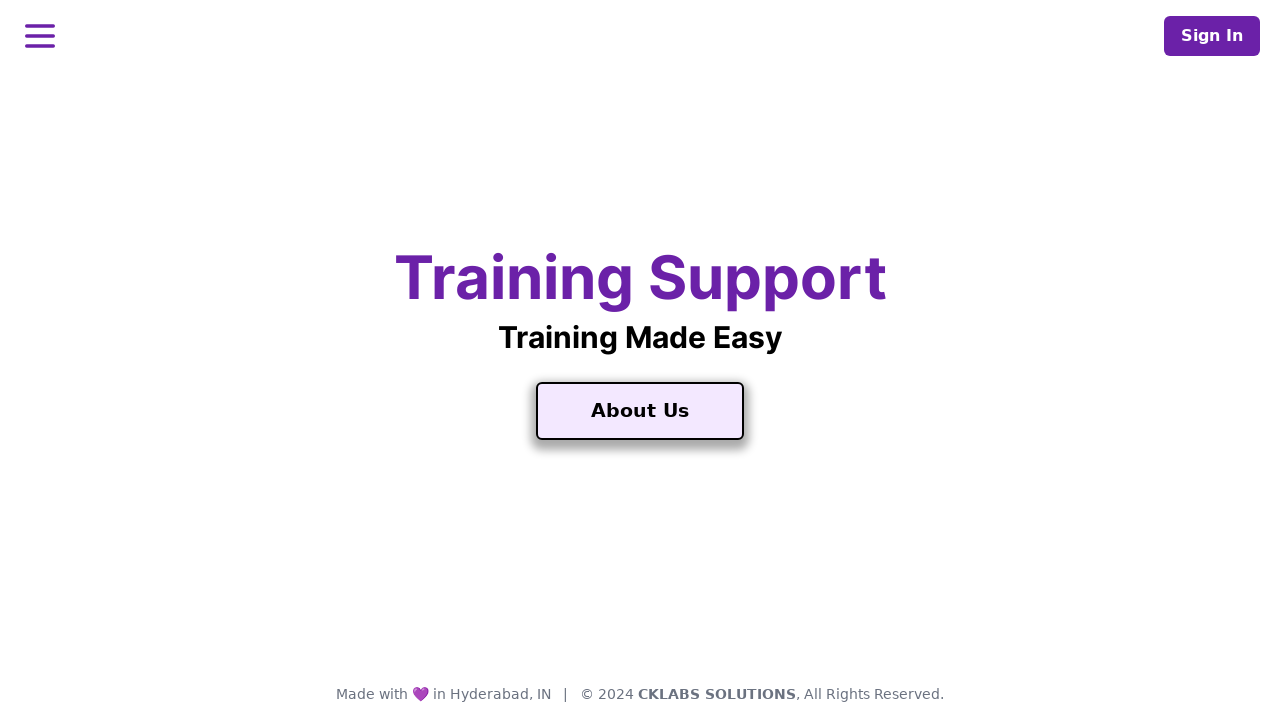

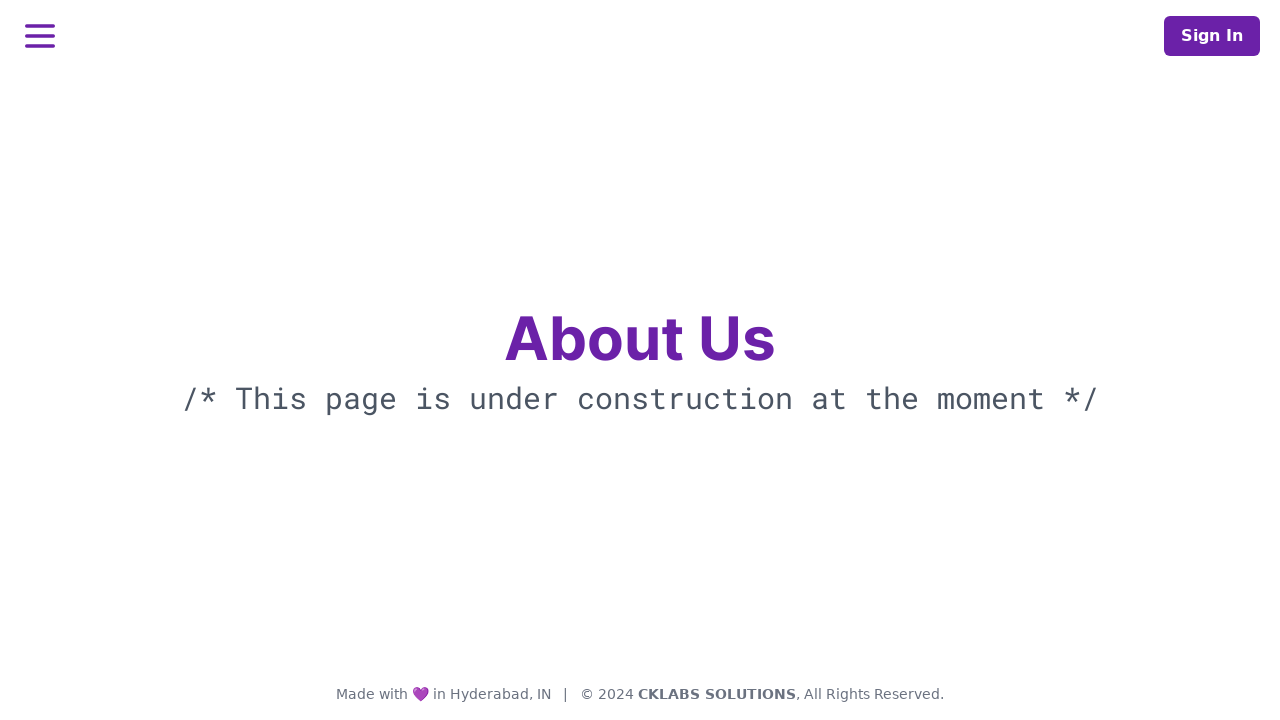